Tests checkbox and radio button interactions by clicking to toggle their states

Starting URL: https://bonigarcia.dev/selenium-webdriver-java/web-form.html

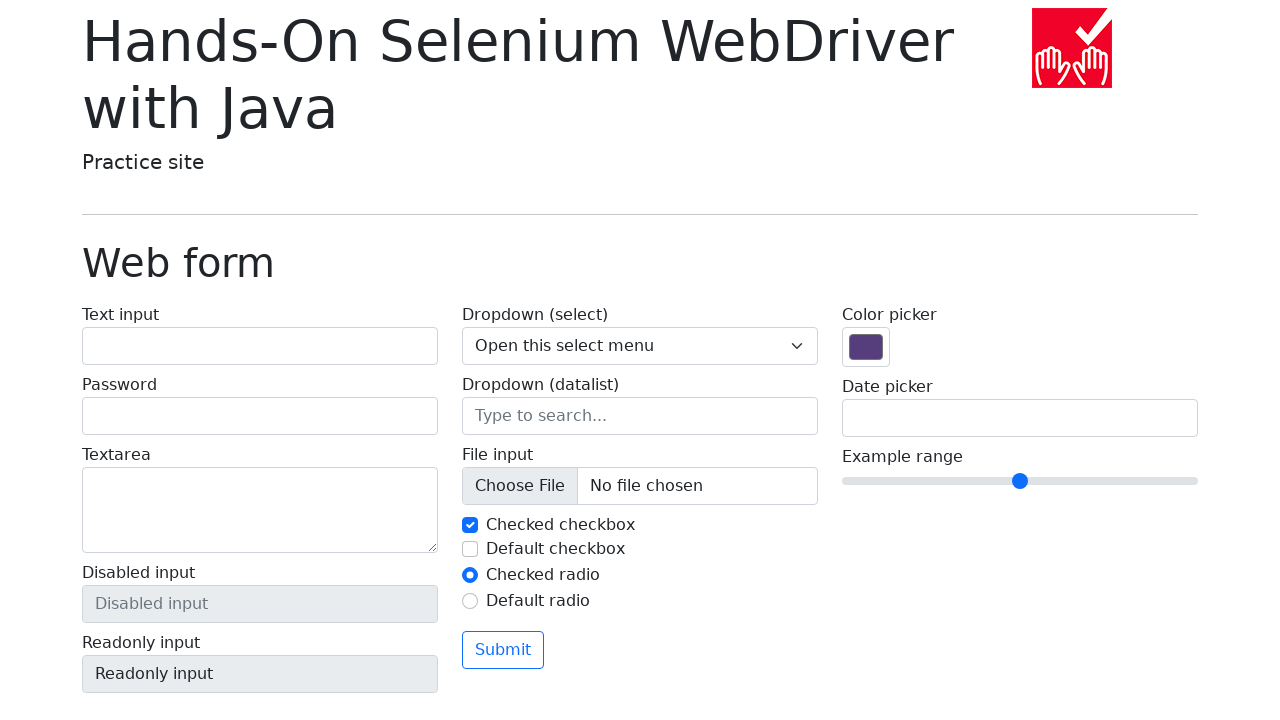

Clicked first checkbox to uncheck it at (470, 525) on #my-check-1
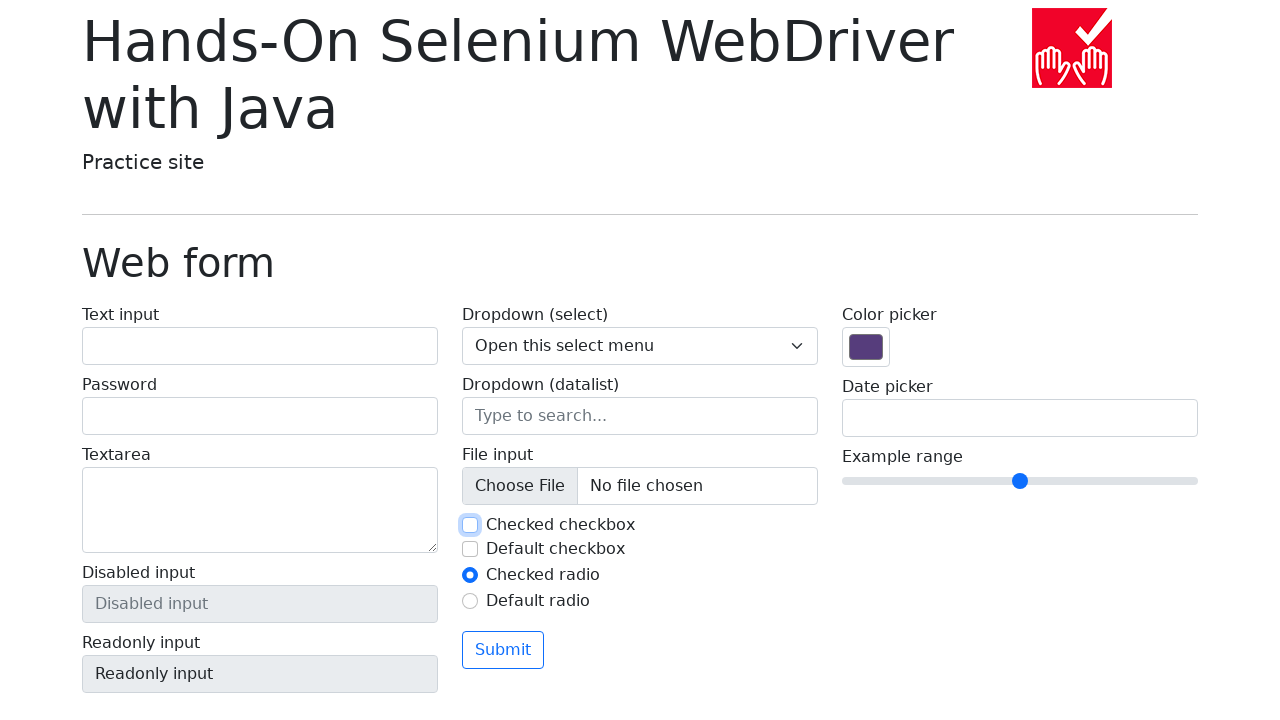

Clicked second checkbox to check it at (470, 549) on #my-check-2
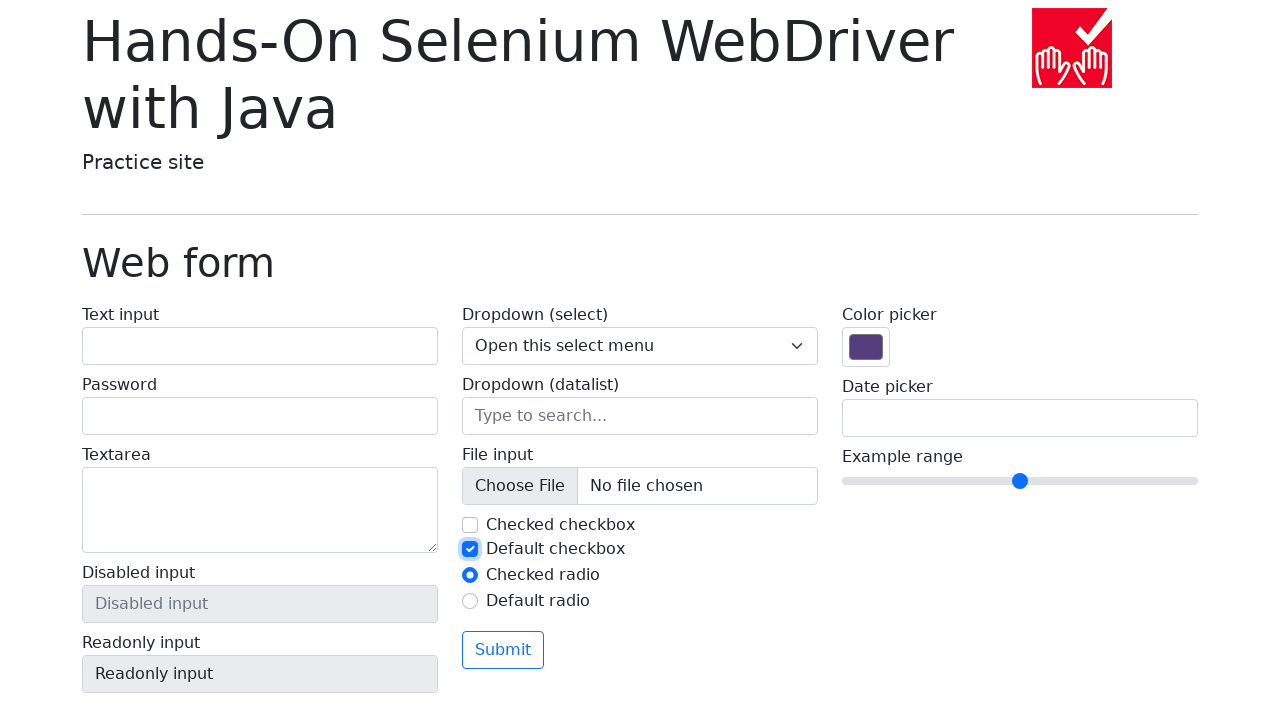

Clicked first checkbox again to check it at (470, 525) on #my-check-1
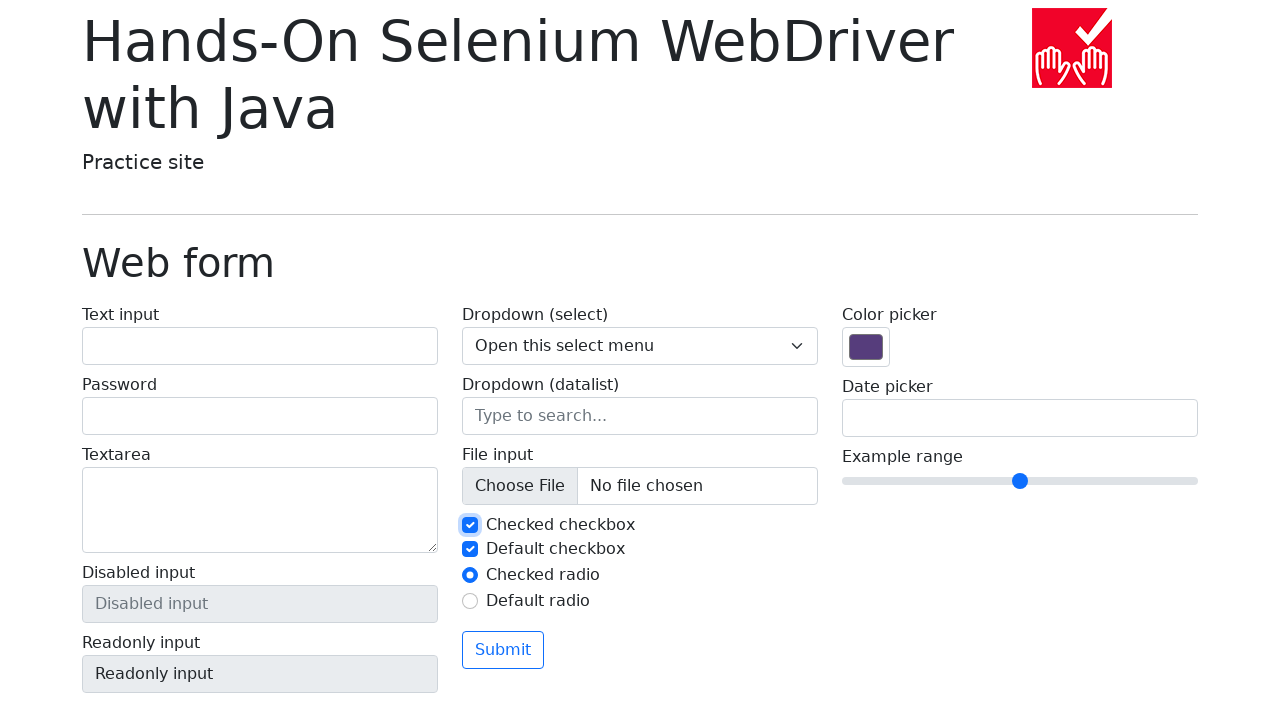

Clicked first radio button at (470, 575) on #my-radio-1
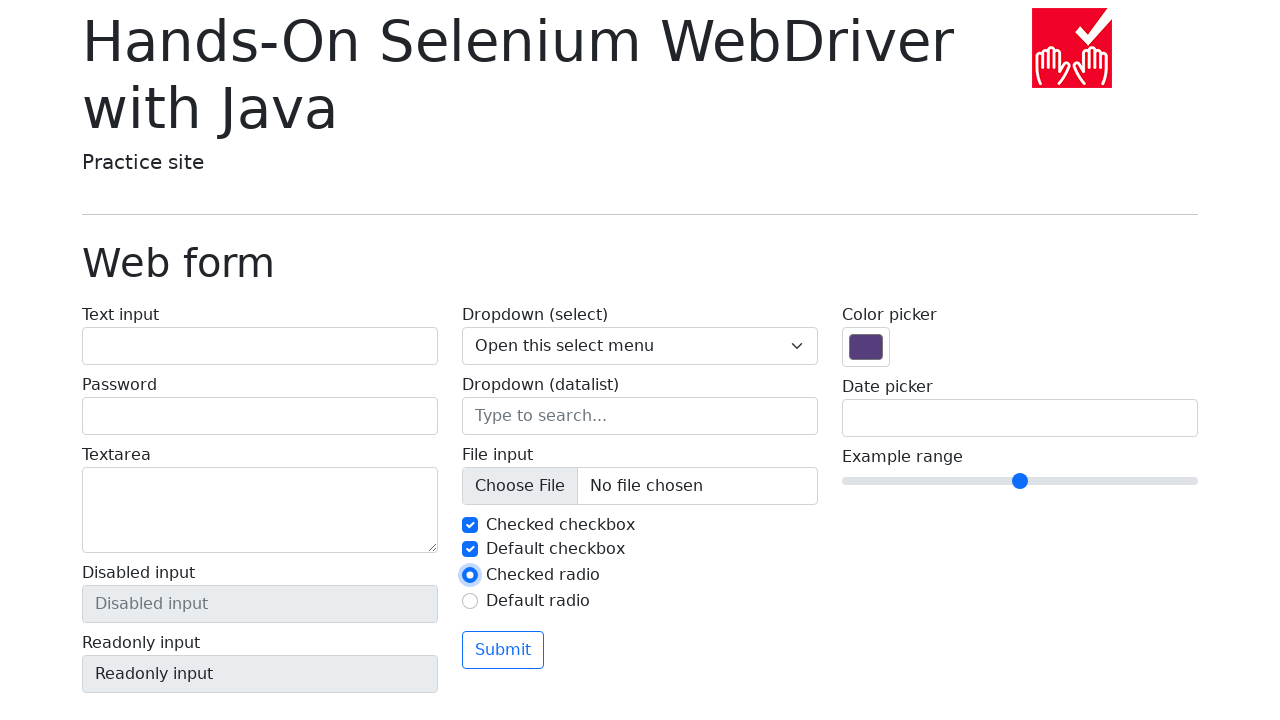

Clicked second radio button to select it at (470, 601) on #my-radio-2
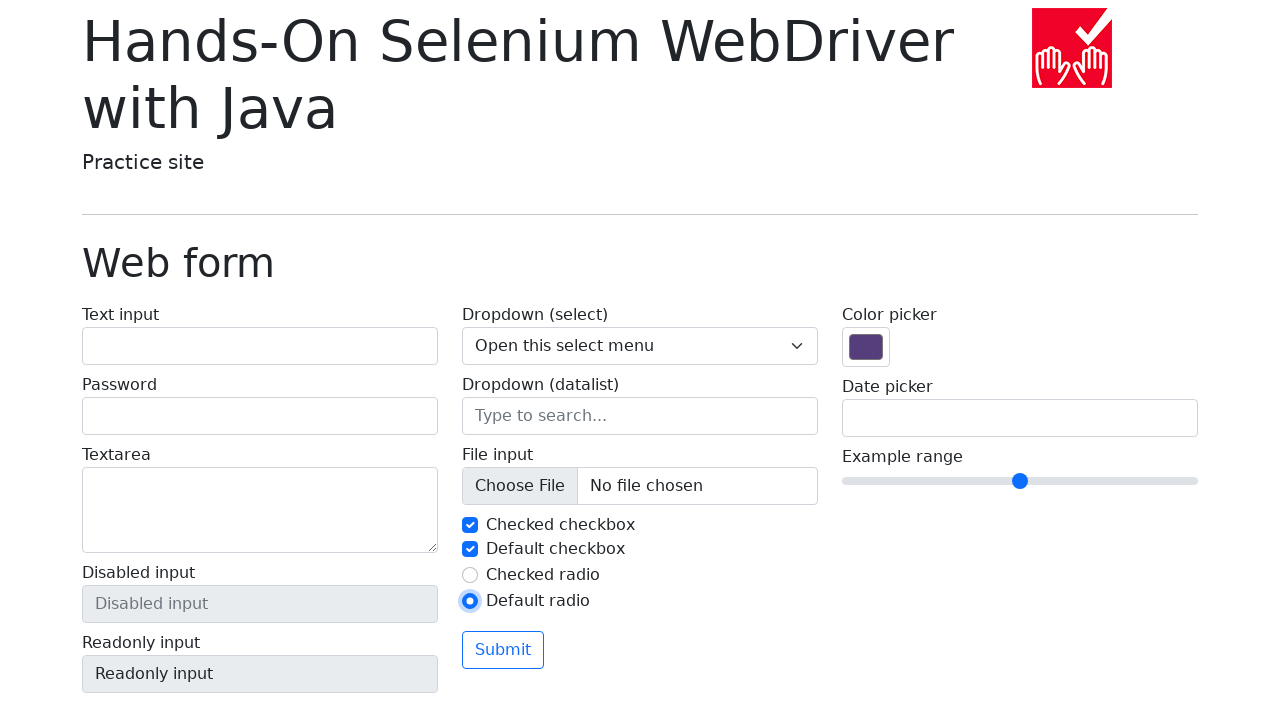

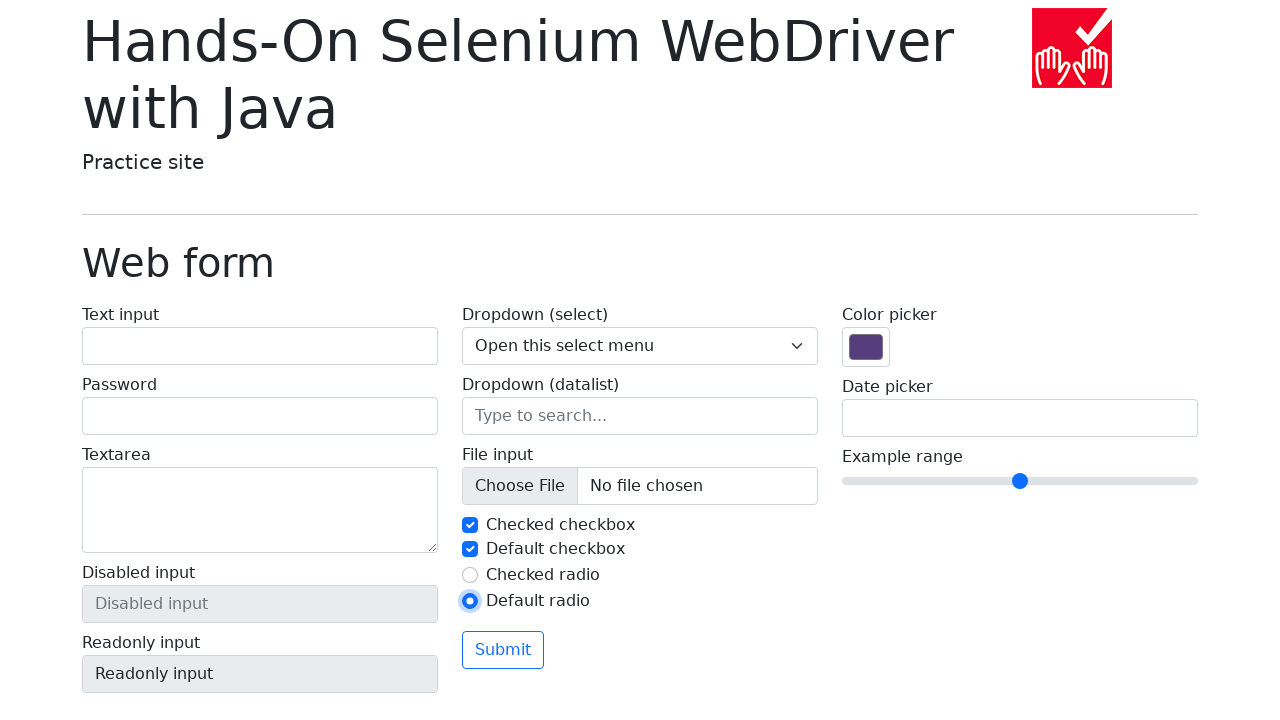